Tests radio button functionality on a demo QA site by checking various radio buttons, verifying their states, and confirming that only one radio button can be selected at a time. Also verifies that the third radio button is disabled.

Starting URL: https://demoqa.com/radio-button

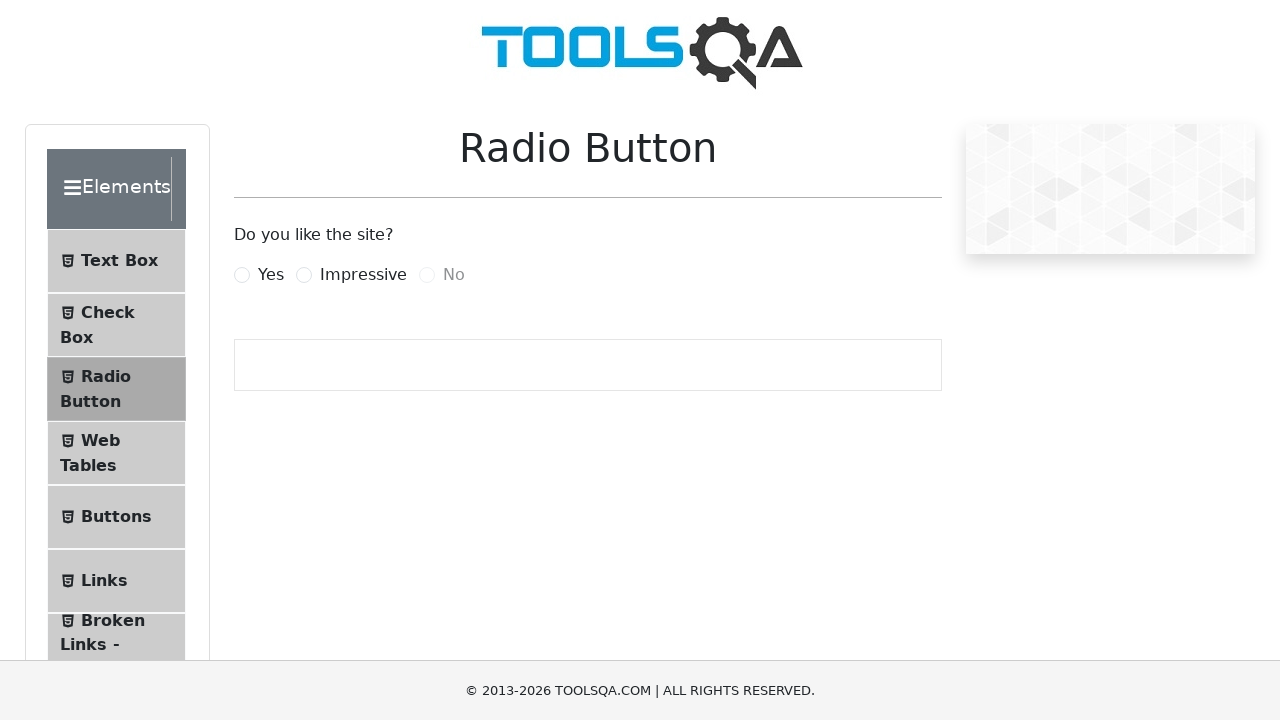

Verified the 'No' radio button is visible
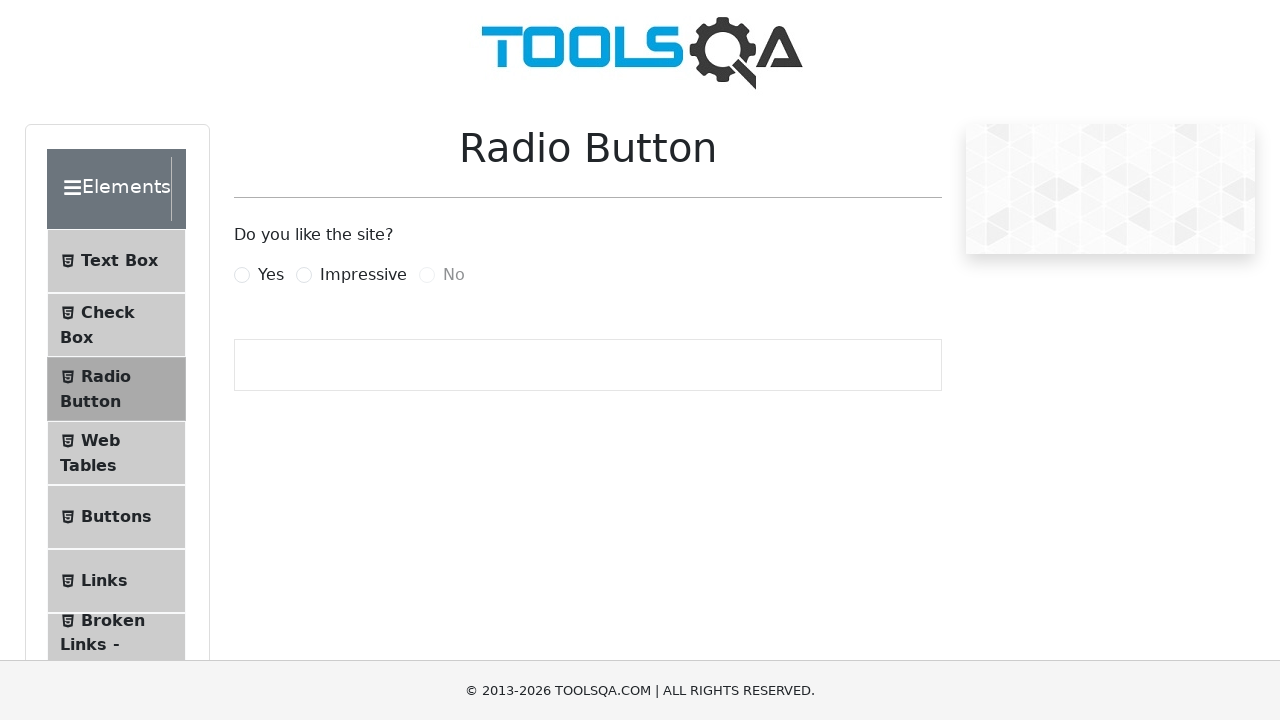

Checked the 'Yes' radio button at (242, 275) on internal:label="Yes"i
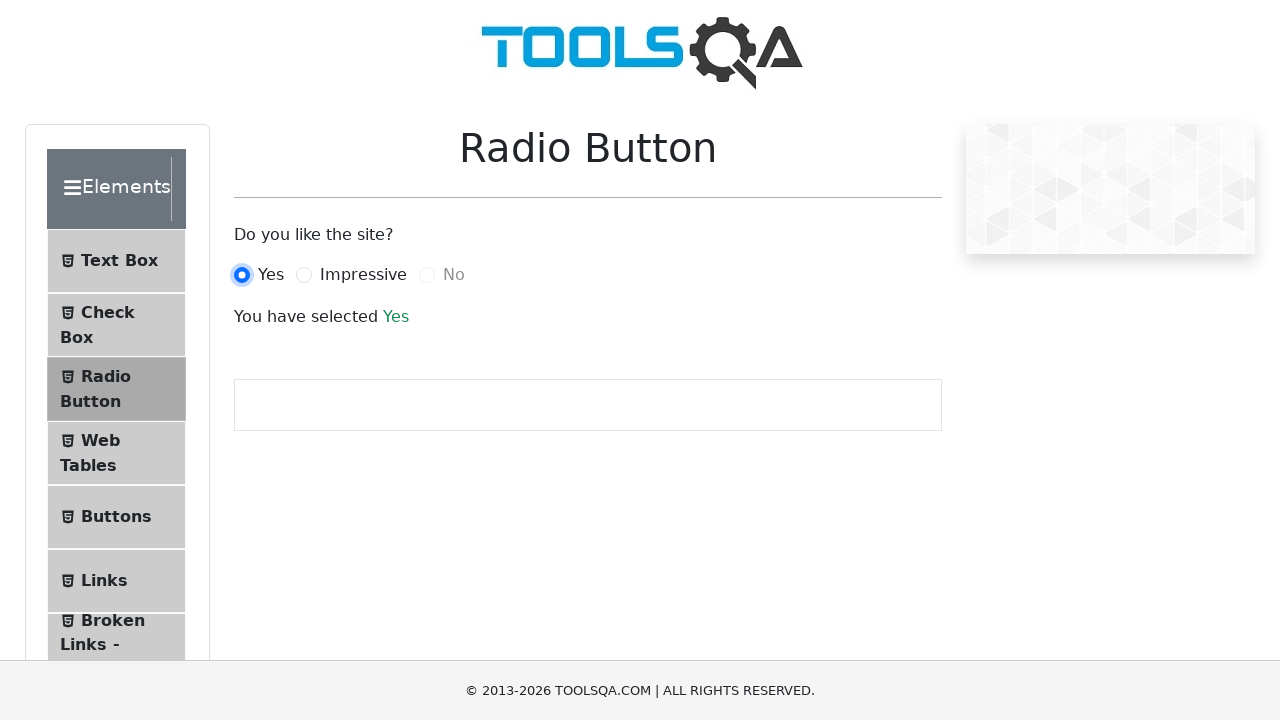

Located all radio button elements
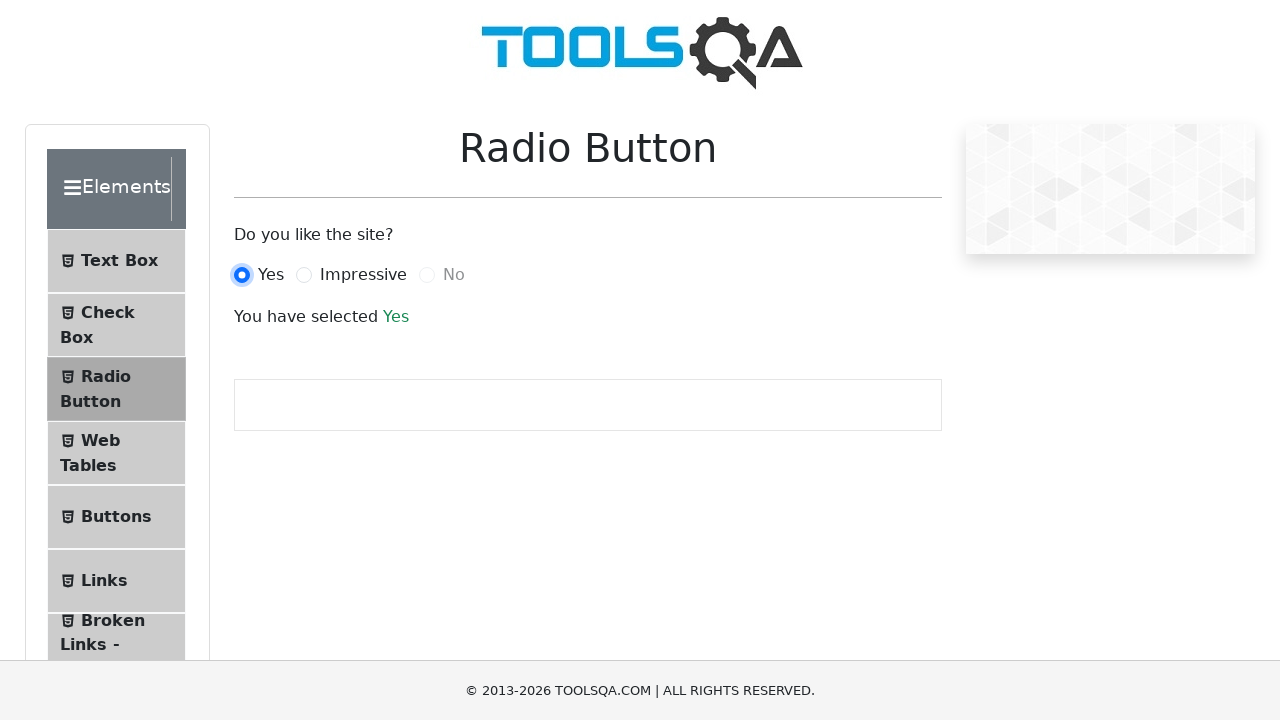

Checked the first radio button on input[type="radio"] >> nth=0
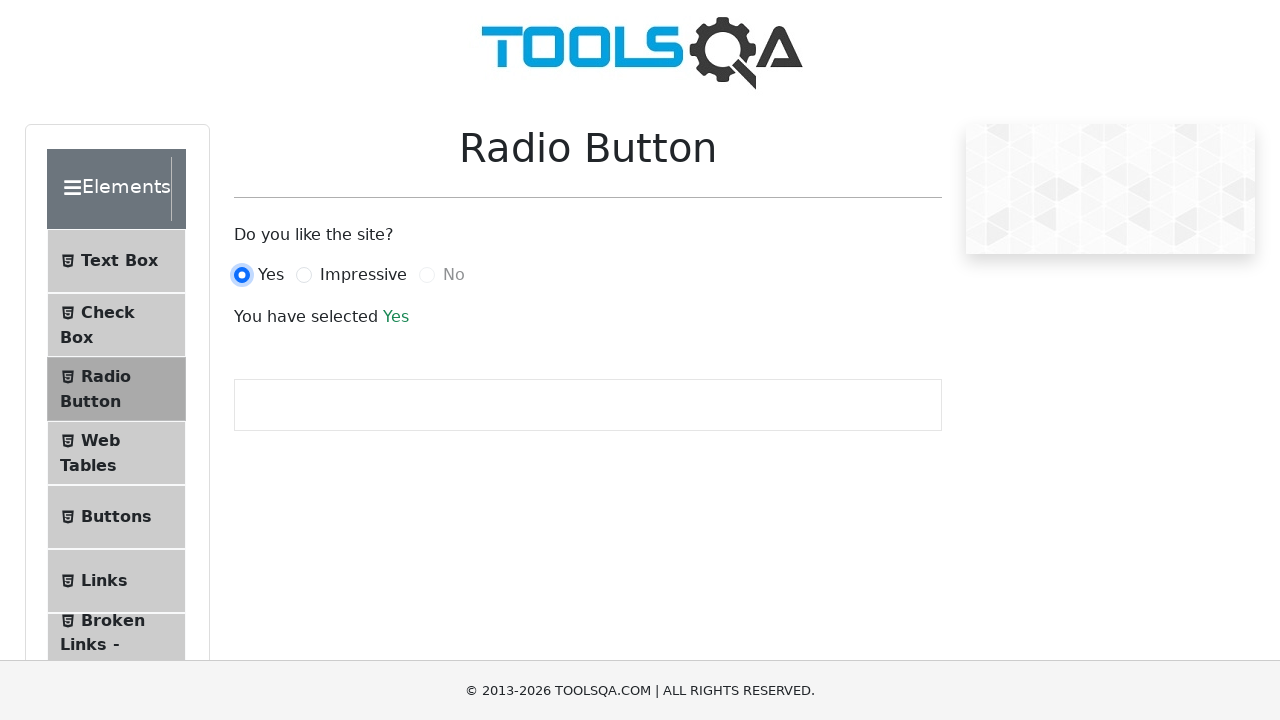

Verified first radio button is checked
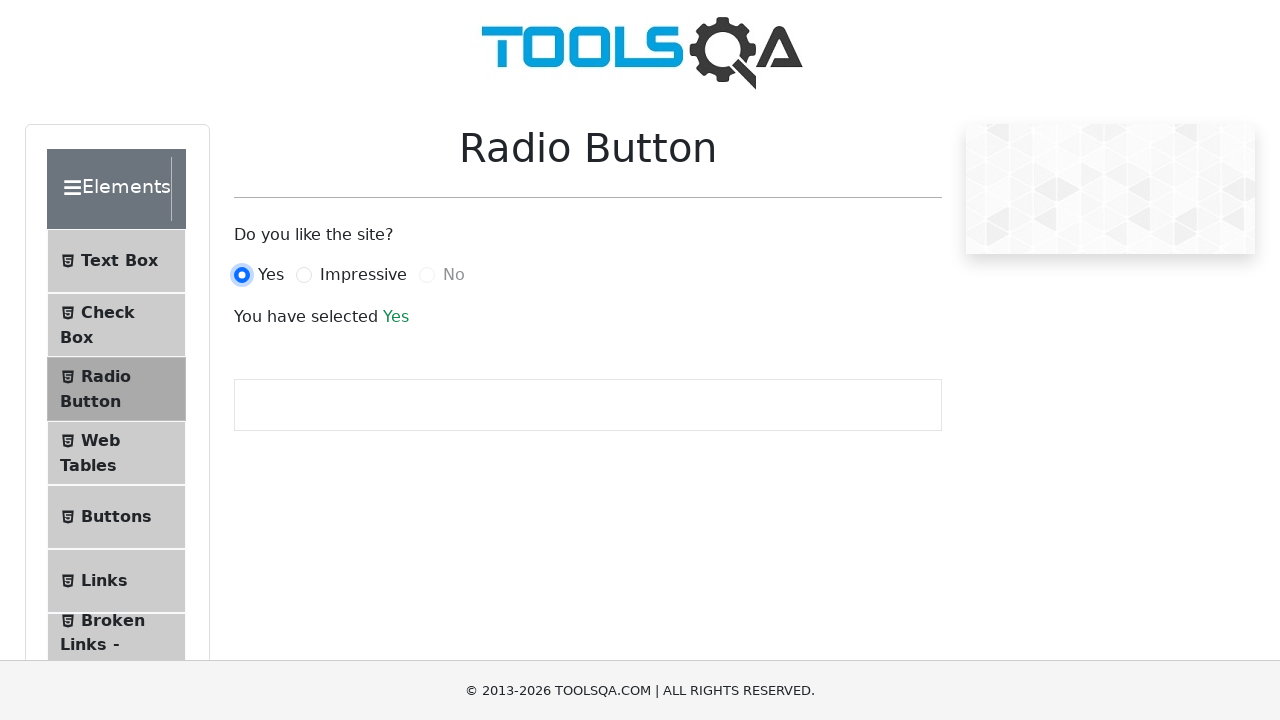

Verified second radio button is not checked
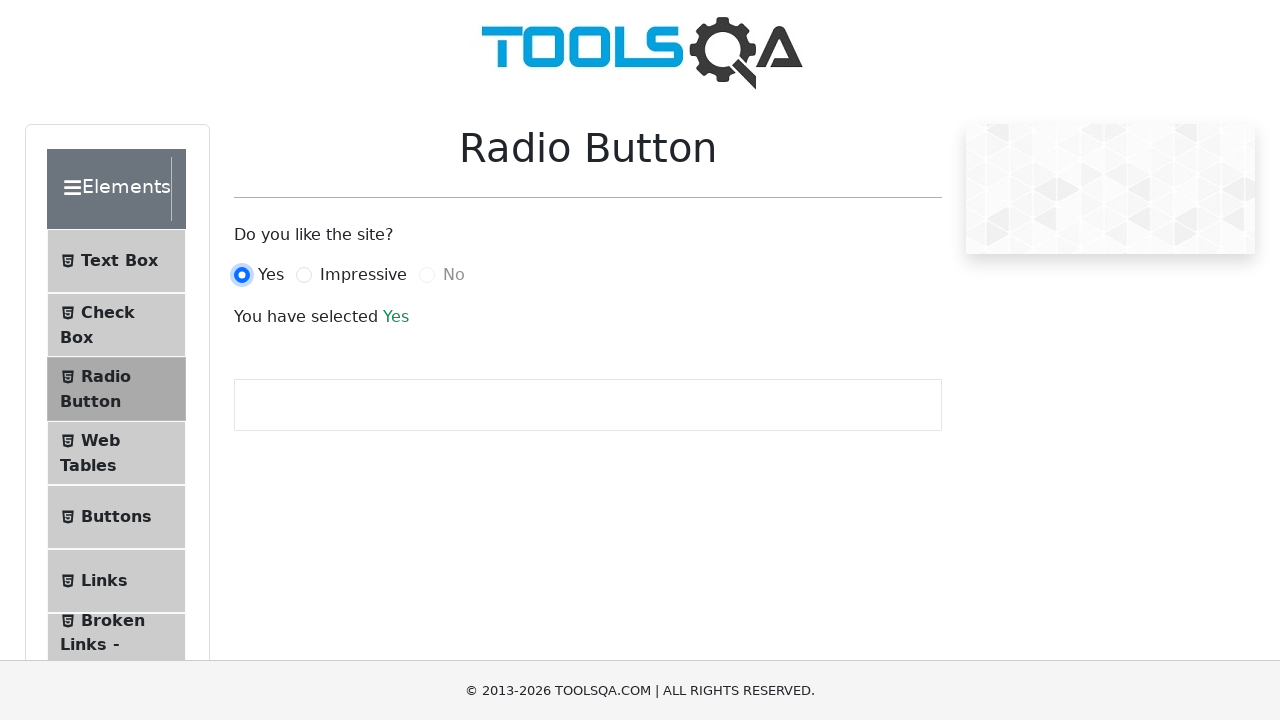

Verified third radio button is not checked
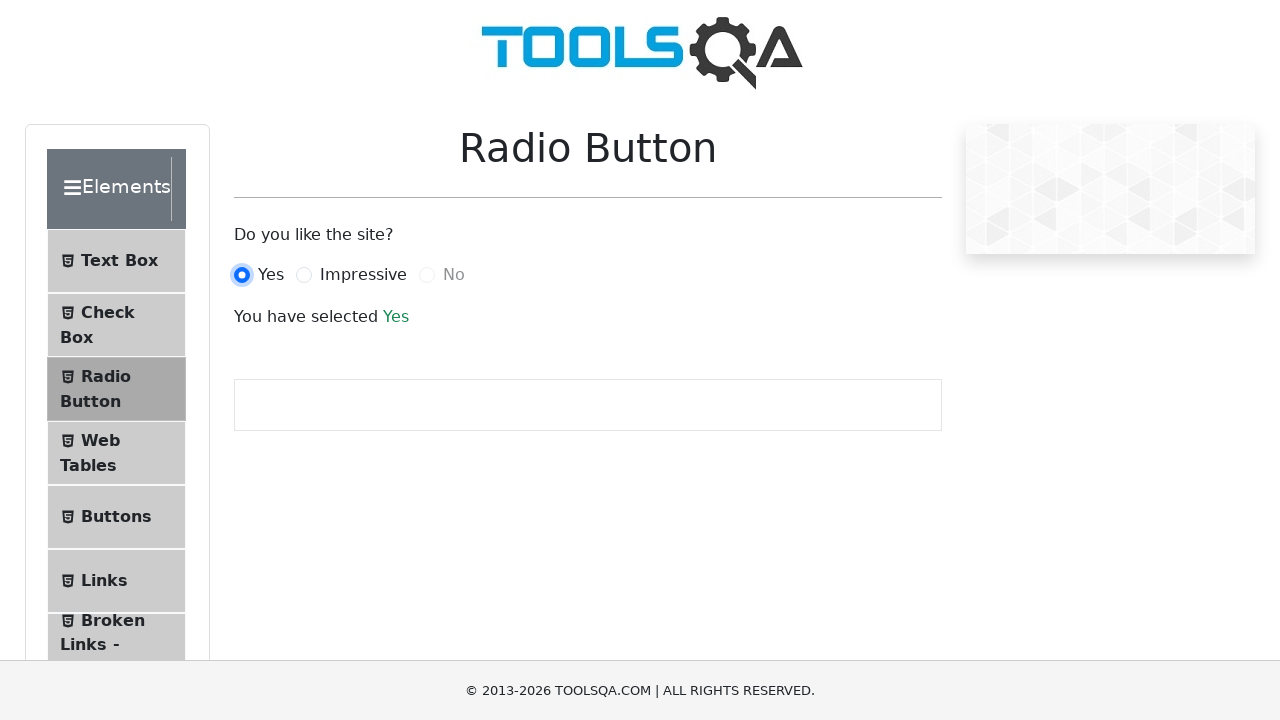

Checked the second radio button at (304, 275) on input[type="radio"] >> nth=1
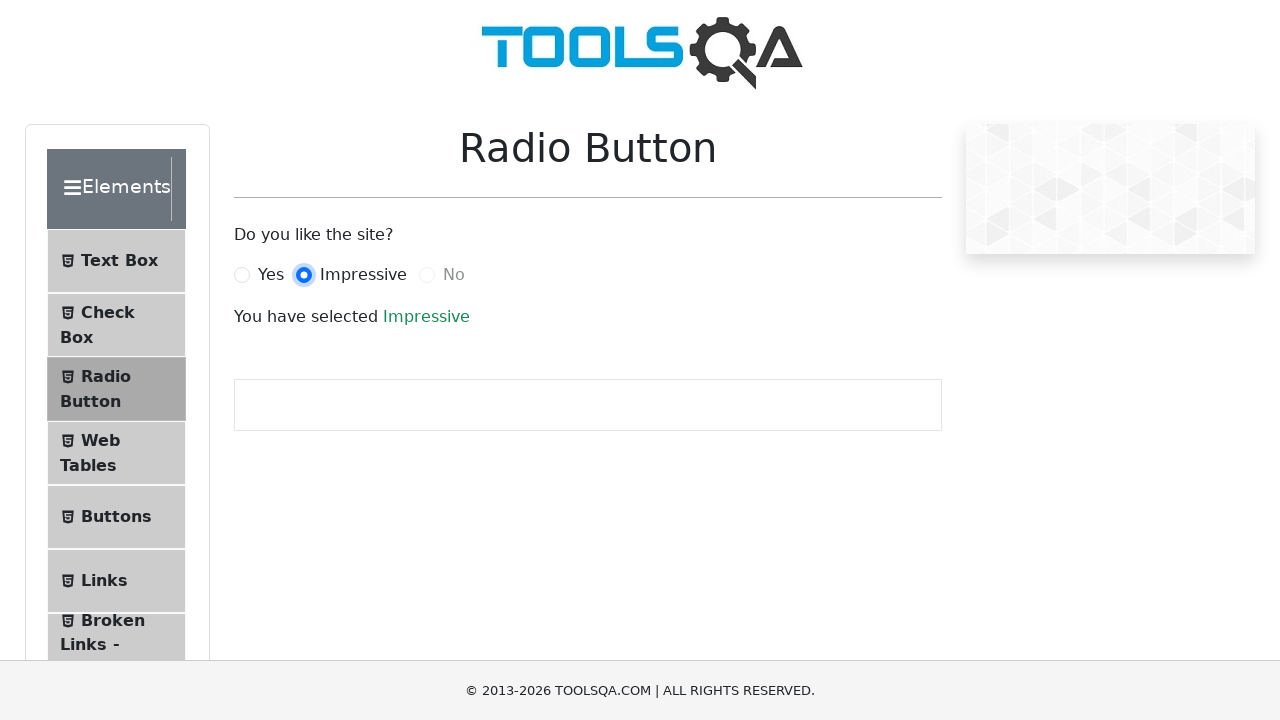

Verified first radio button is now not checked
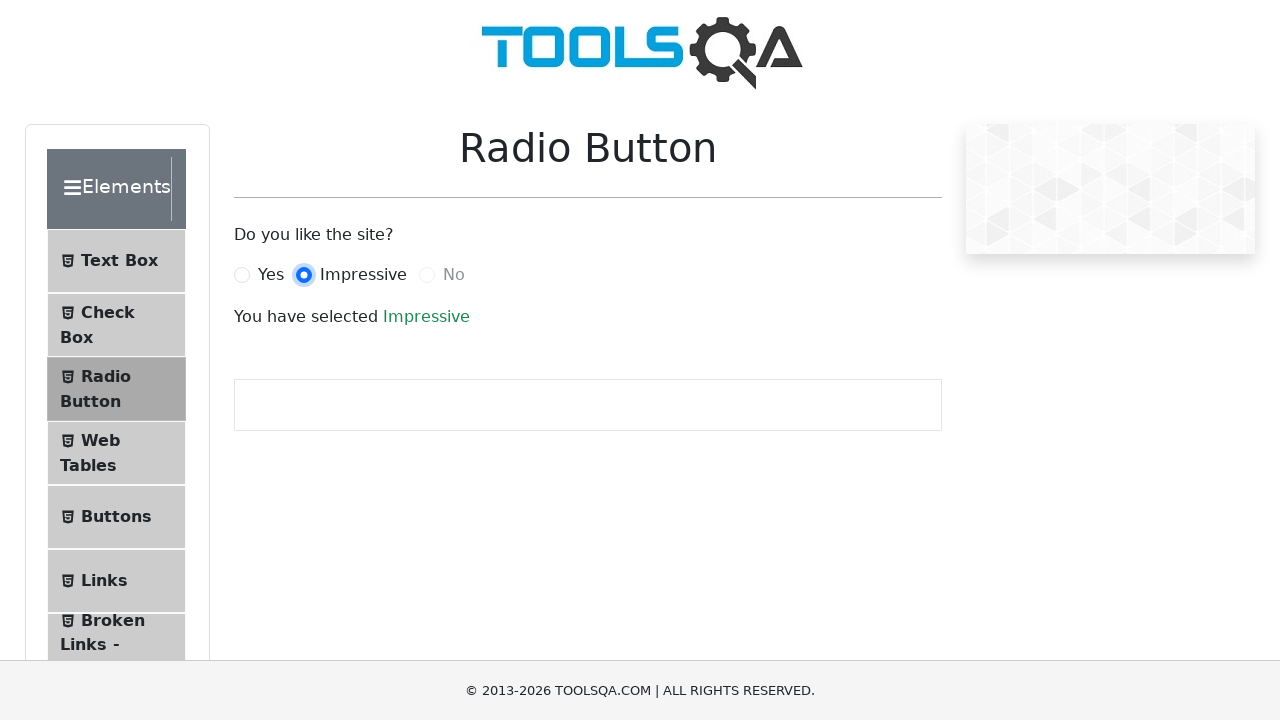

Verified second radio button is now checked
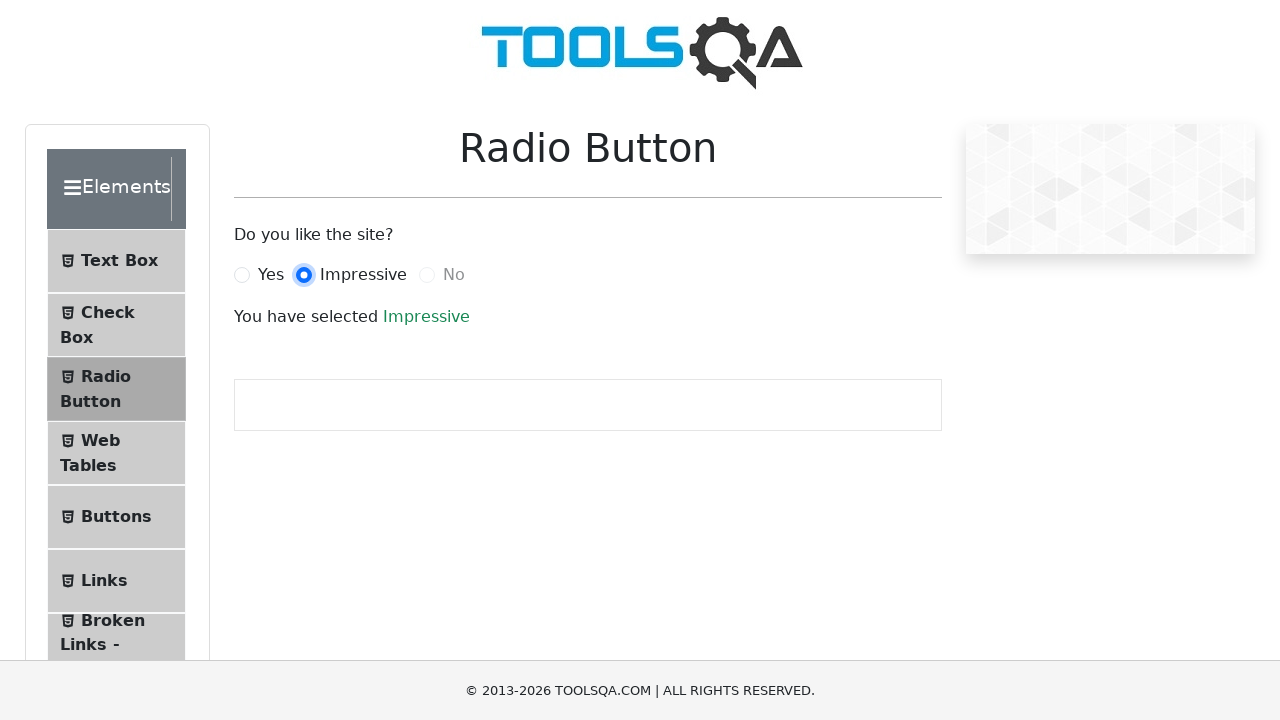

Verified third radio button is still not checked
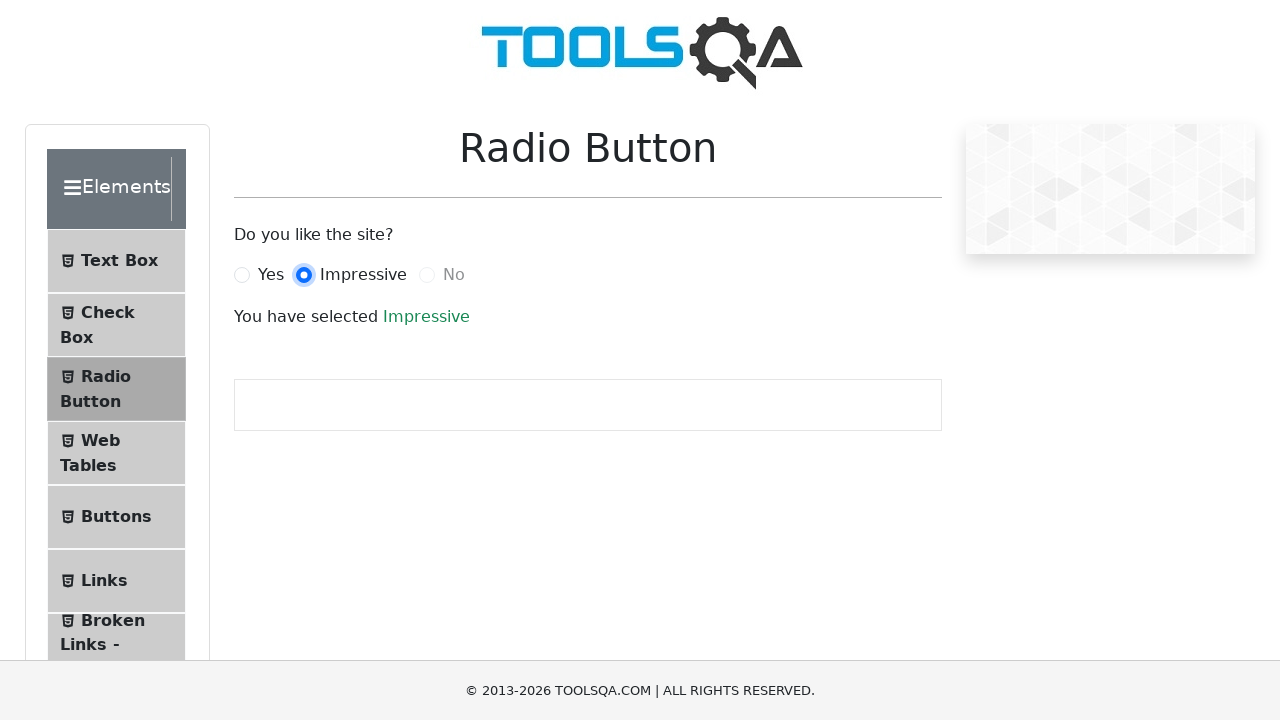

Verified the third radio button is disabled
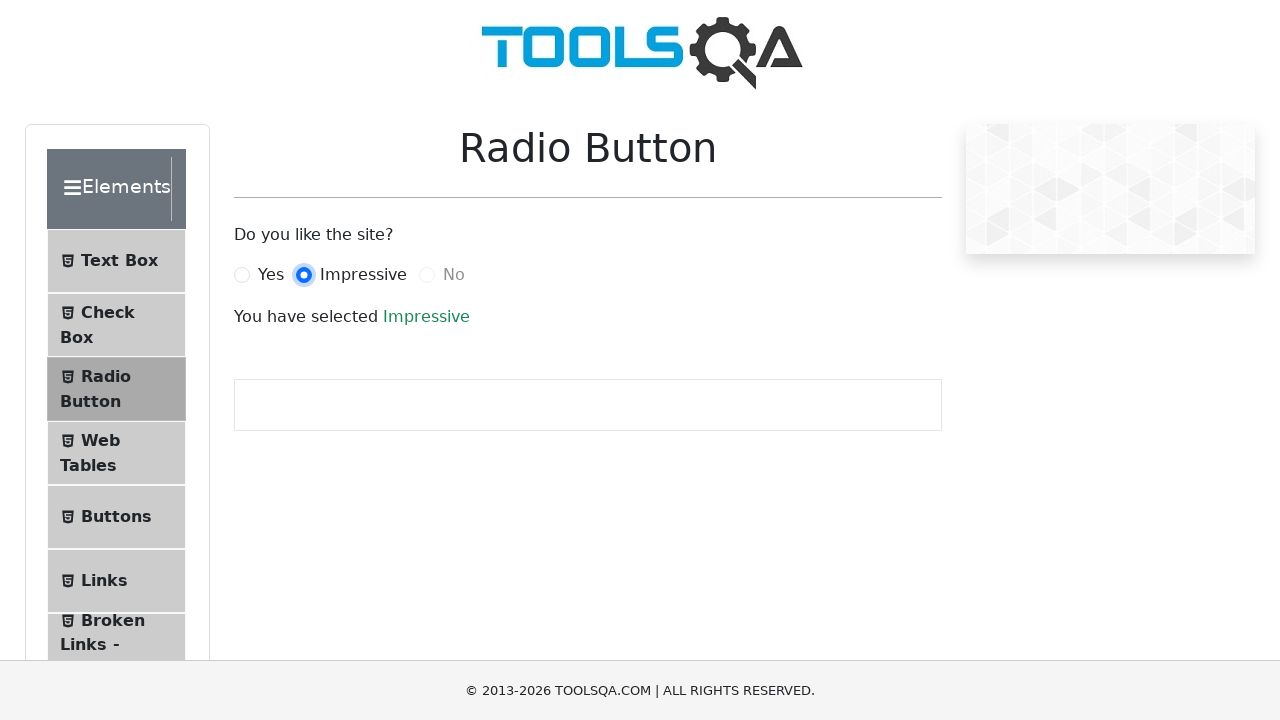

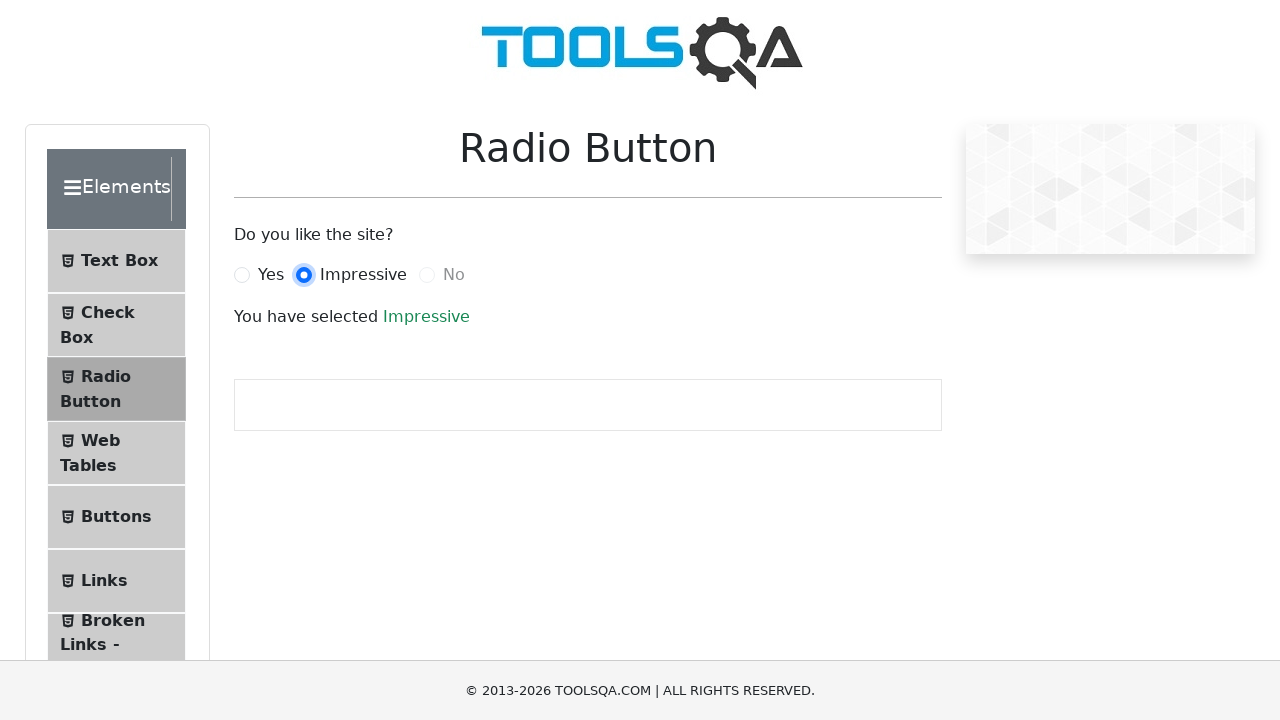